Tests finding a link by computed mathematical text, clicking it, then filling out a form with personal information (name, city, country) and submitting it.

Starting URL: http://suninjuly.github.io/find_link_text

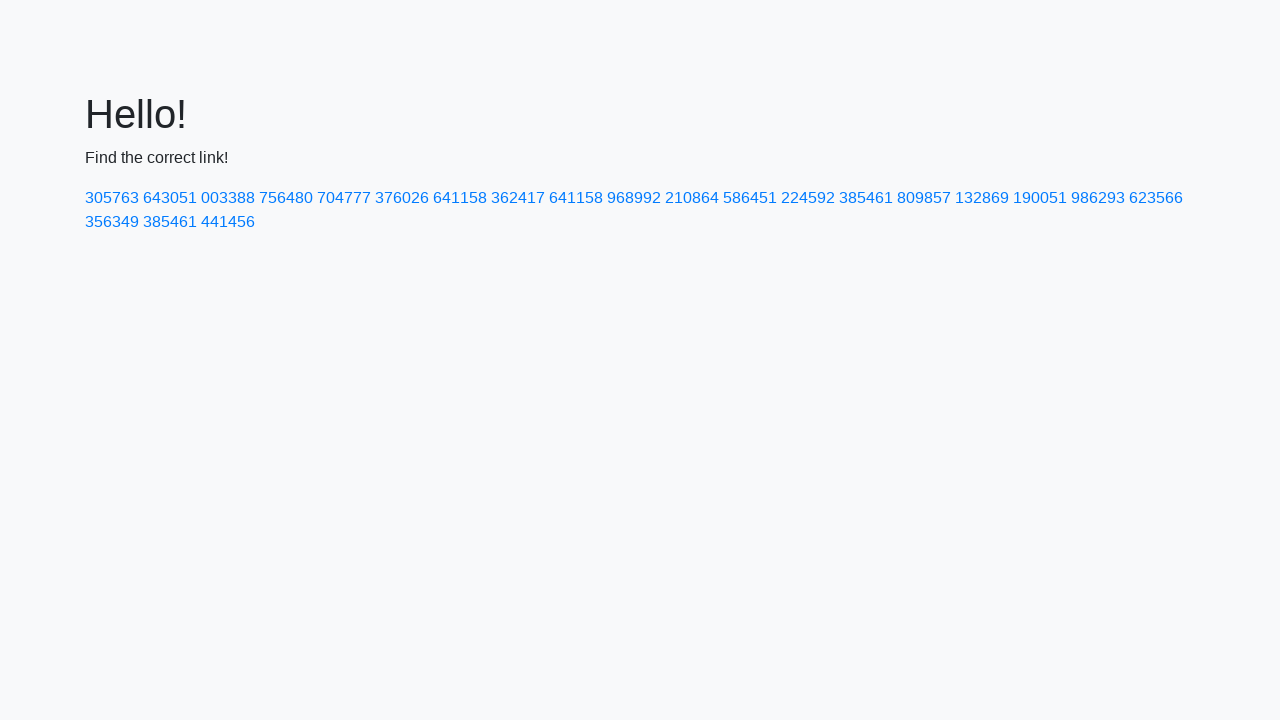

Calculated link text value: 224592
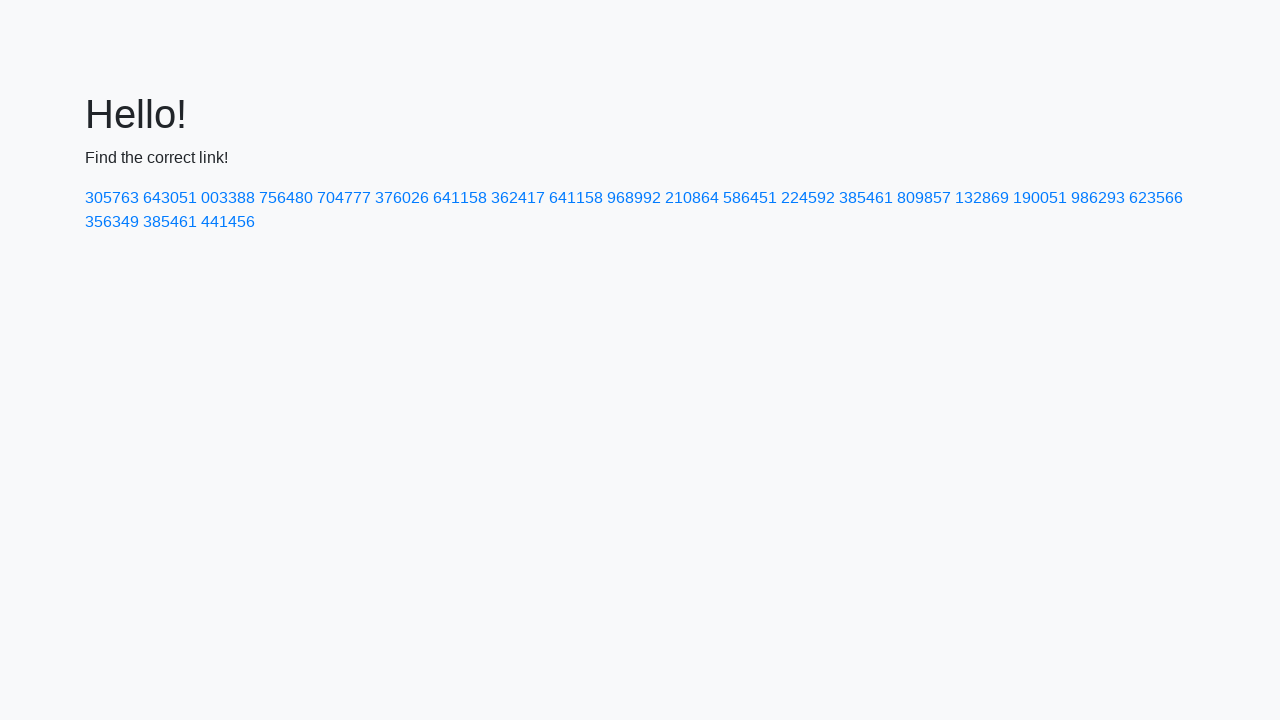

Clicked link with computed mathematical text '224592' at (808, 198) on a:text-is('224592')
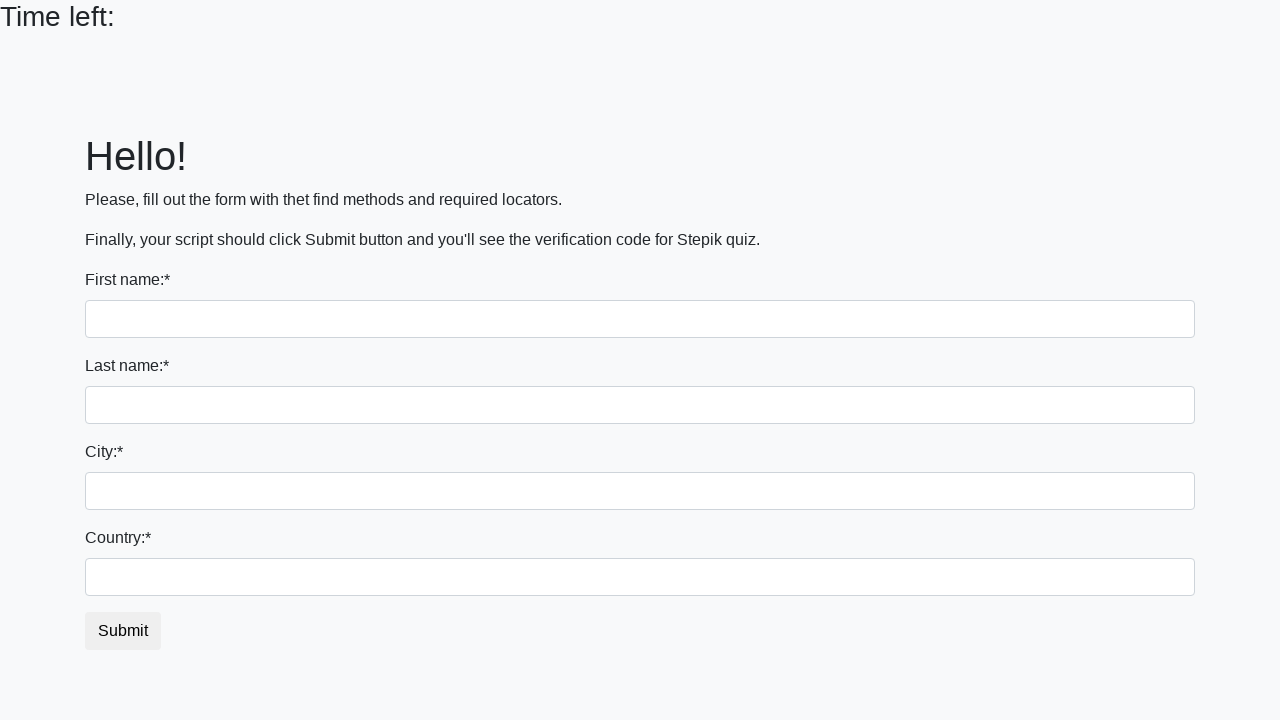

Filled first name field with 'Ivan' on input[name='first_name']
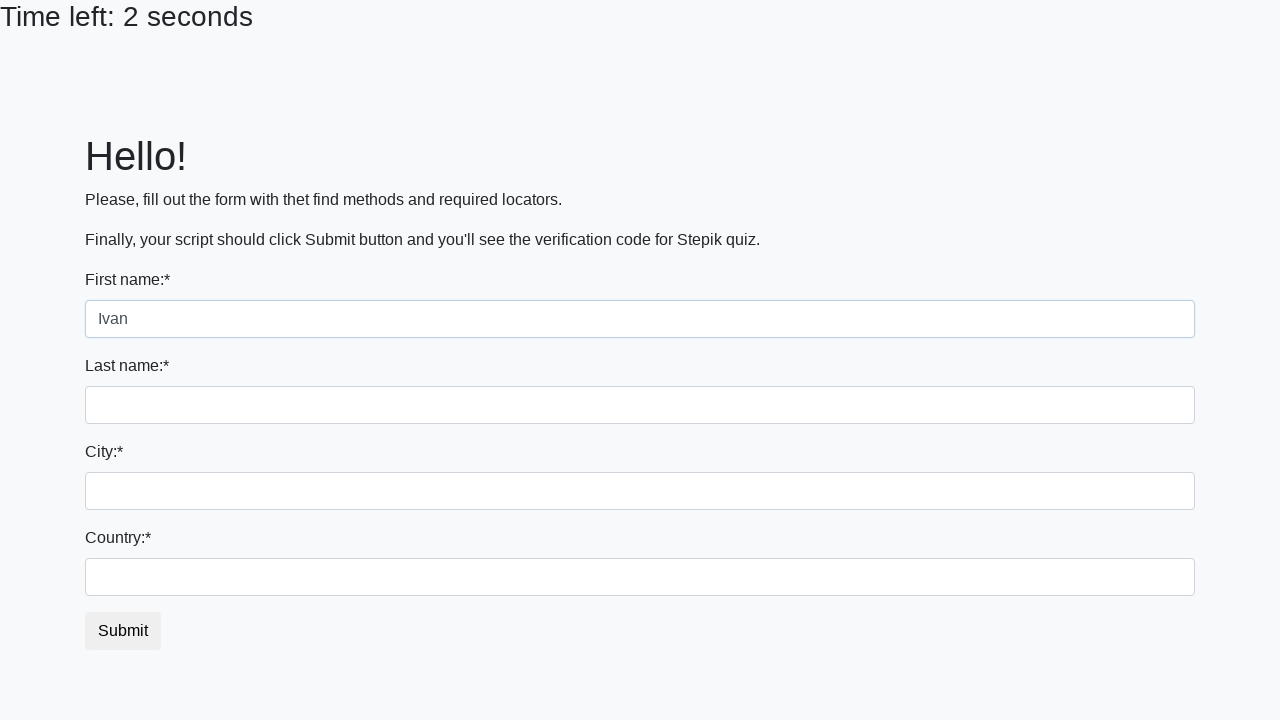

Filled last name field with 'Petrov' on input[name='last_name']
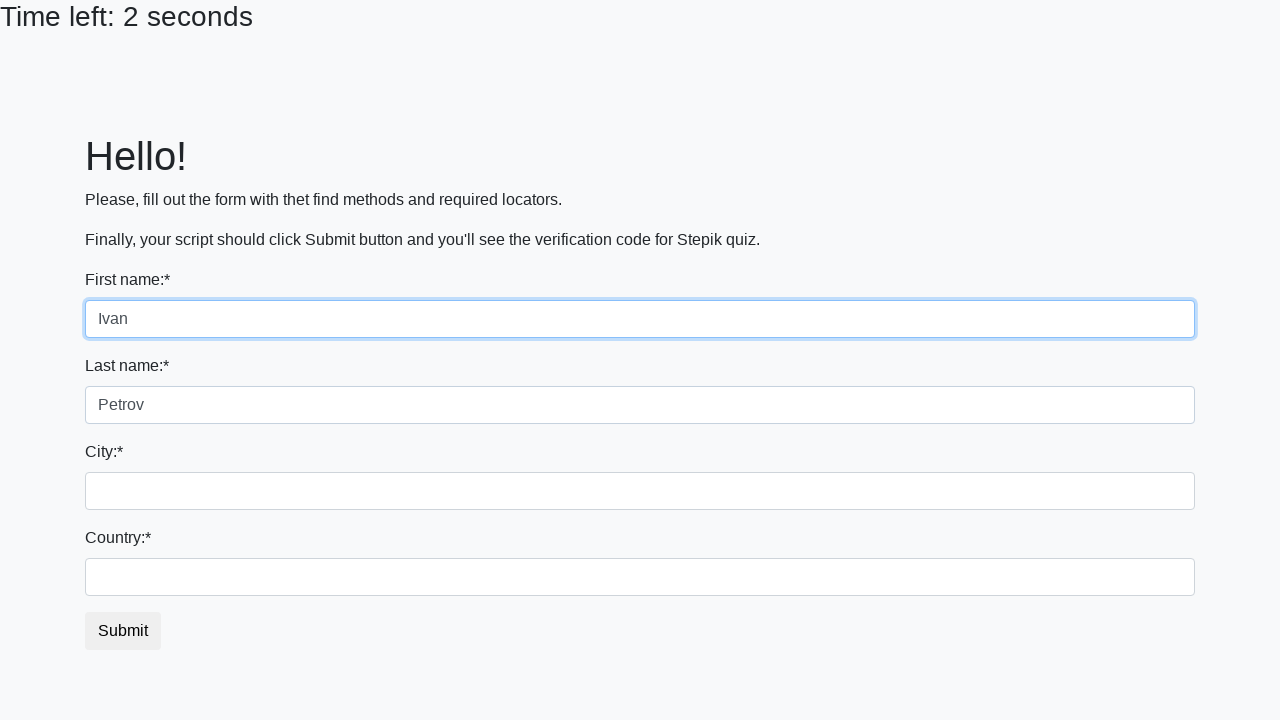

Filled city field with 'Smolensk' on .city
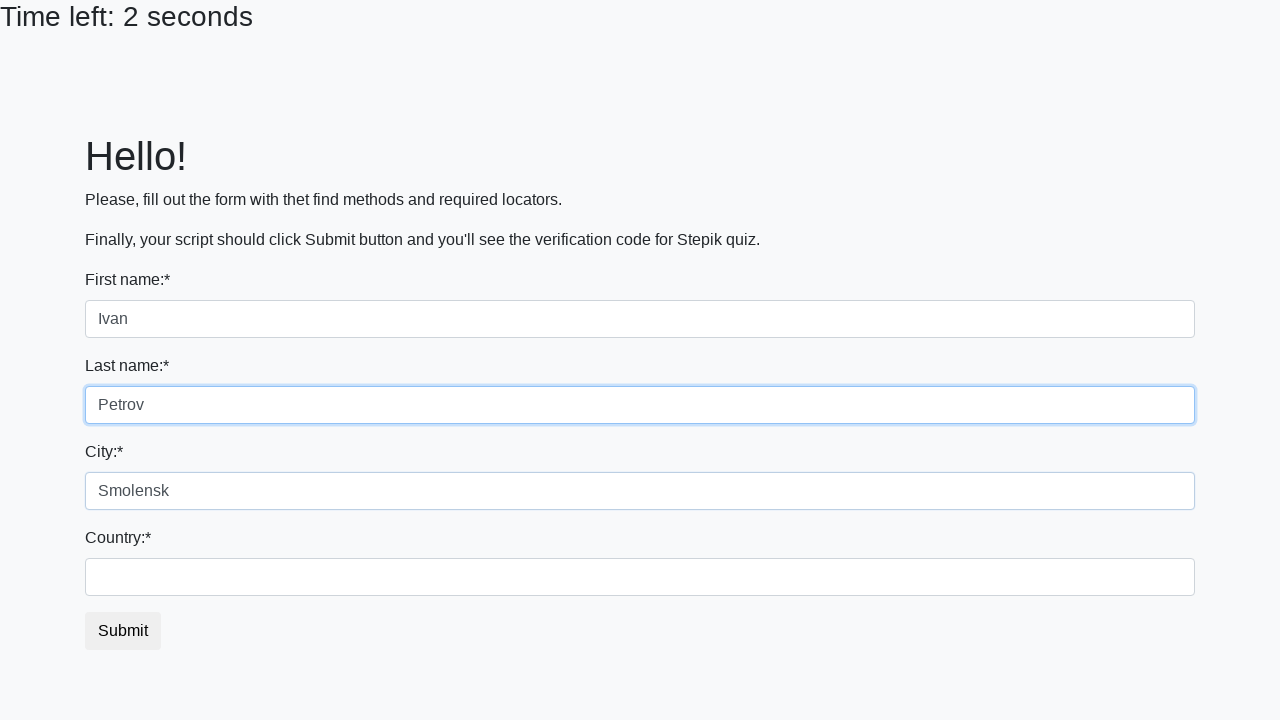

Filled country field with 'Russia' on #country
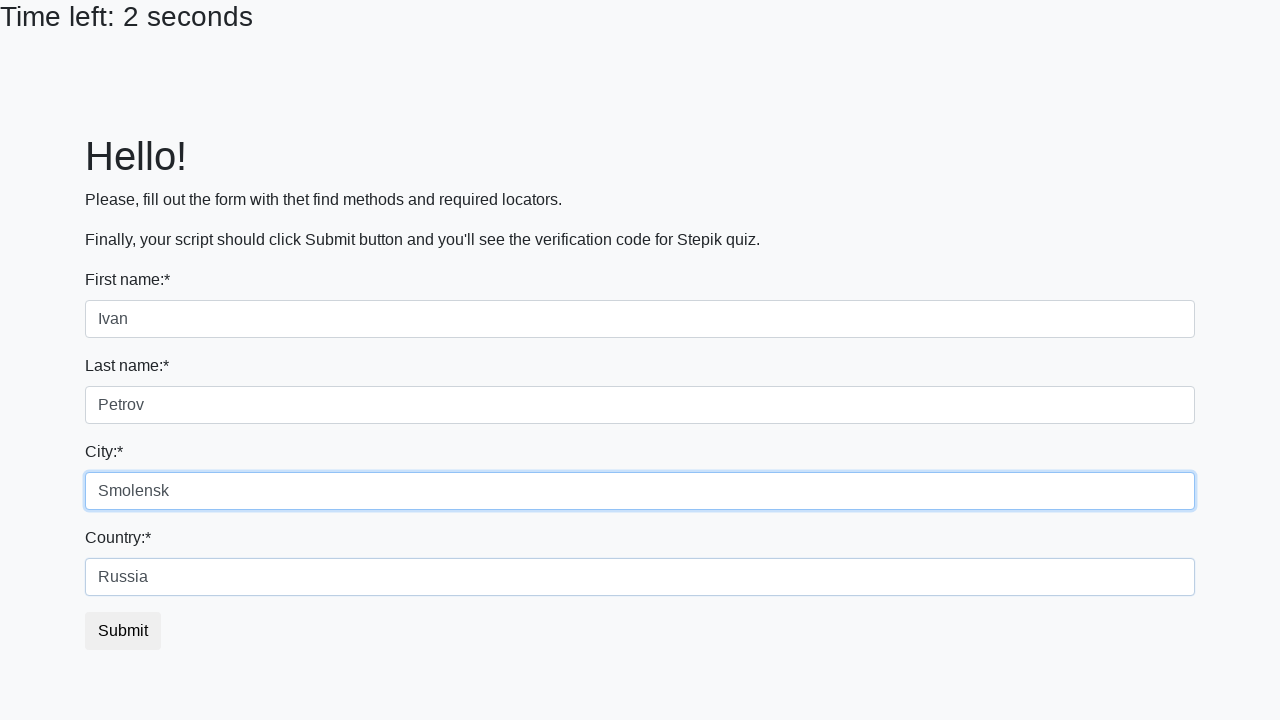

Clicked submit button to submit form with personal information at (123, 631) on [type='submit']
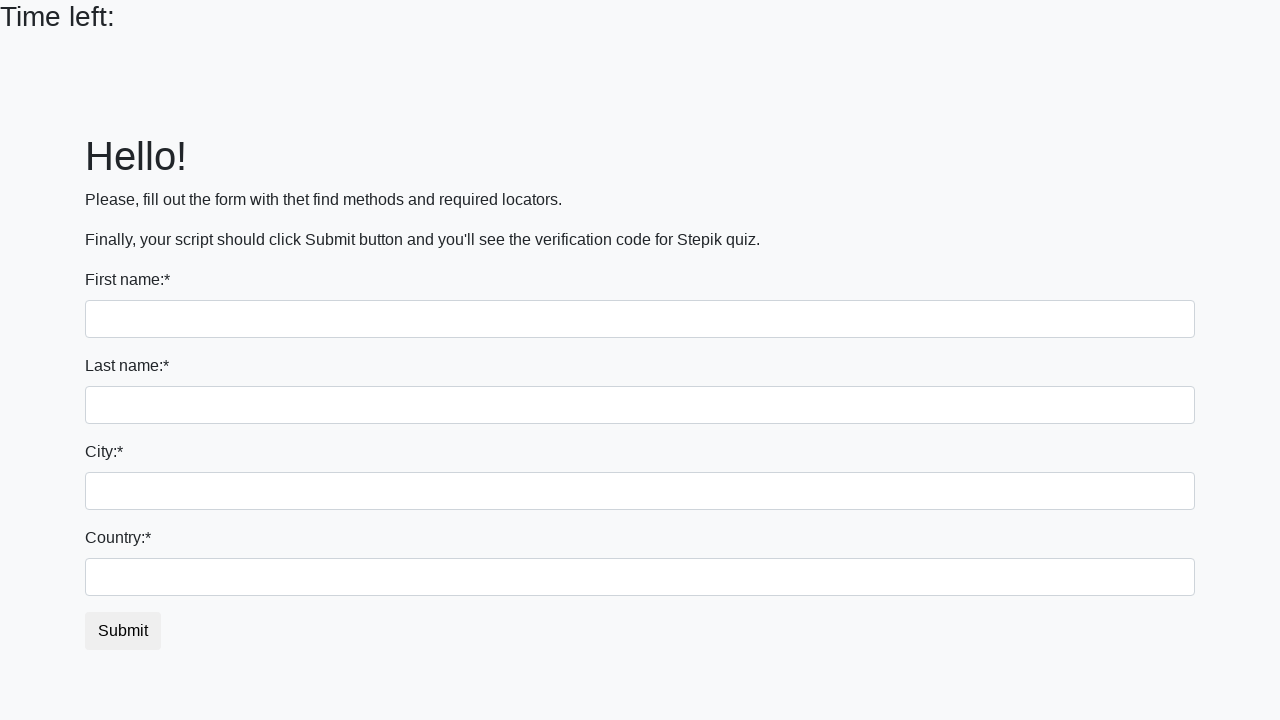

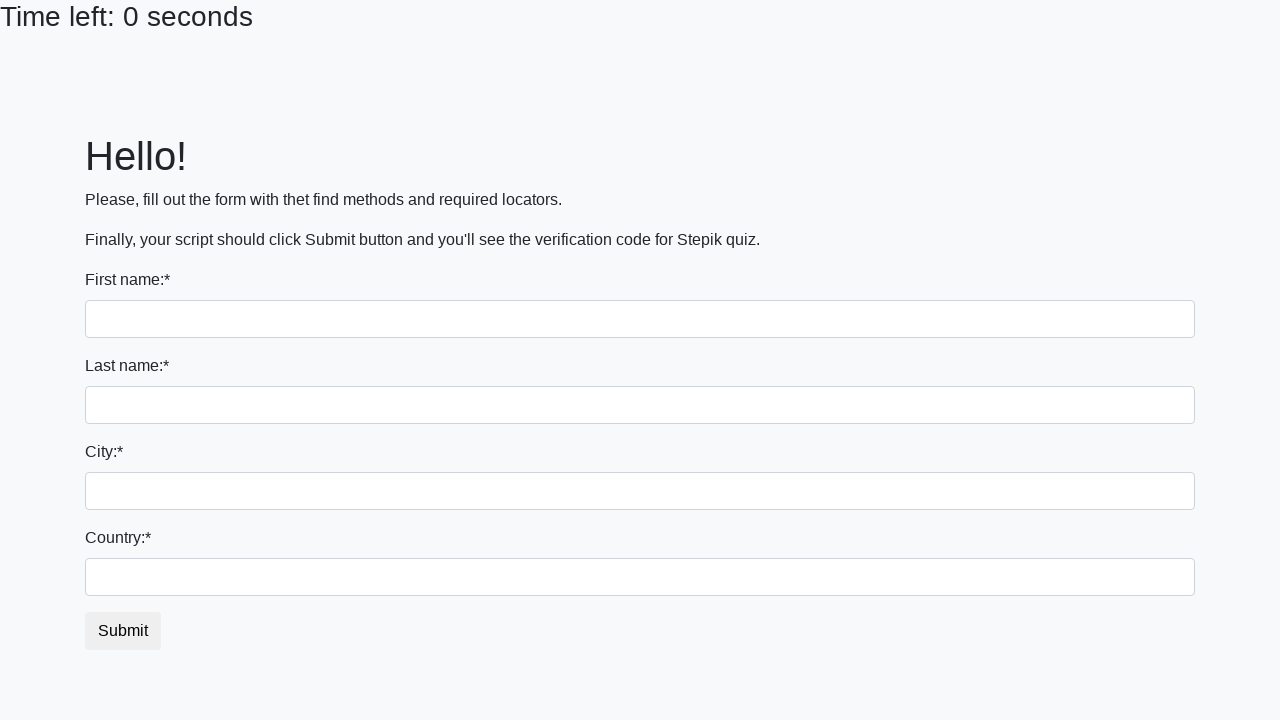